Tests scrollIntoView functionality by scrolling an element into view and comparing scroll positions

Starting URL: http://guinea-pig.webdriver.io

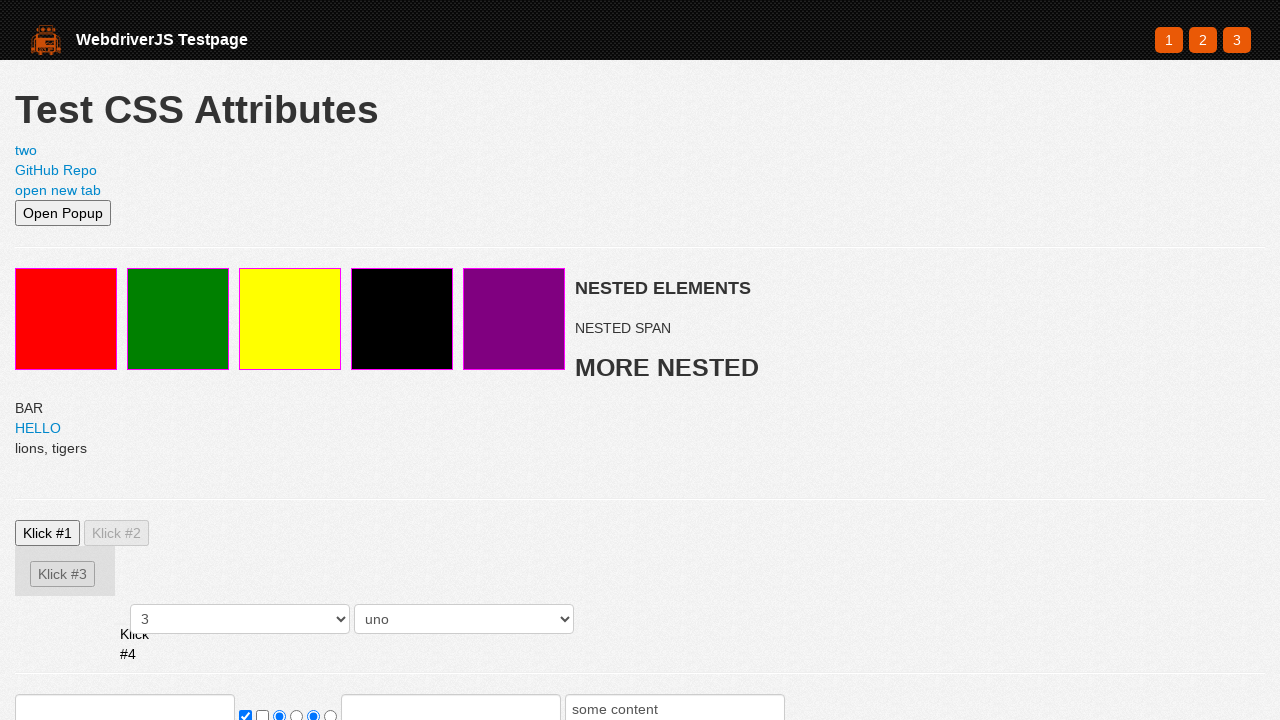

Set viewport size to 500x500 pixels
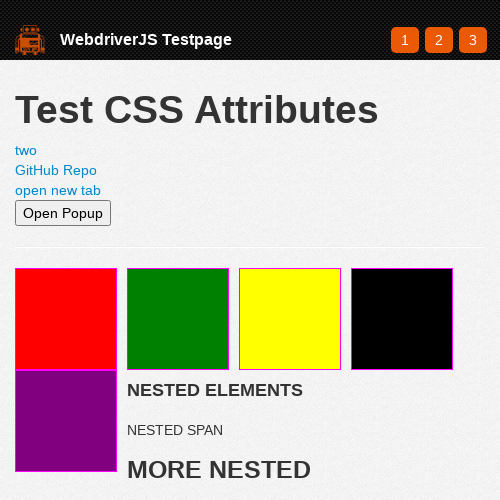

Located search input element
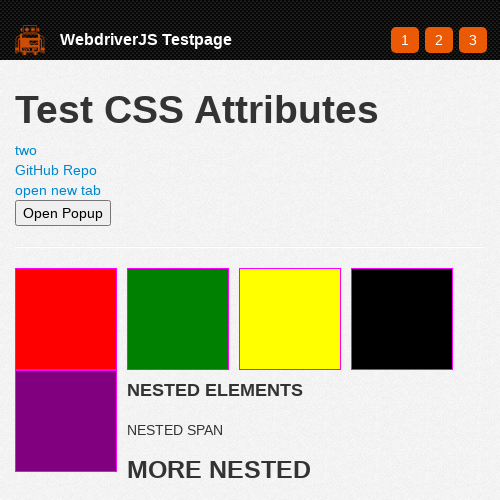

Scrolled search input element into view using scrollIntoView
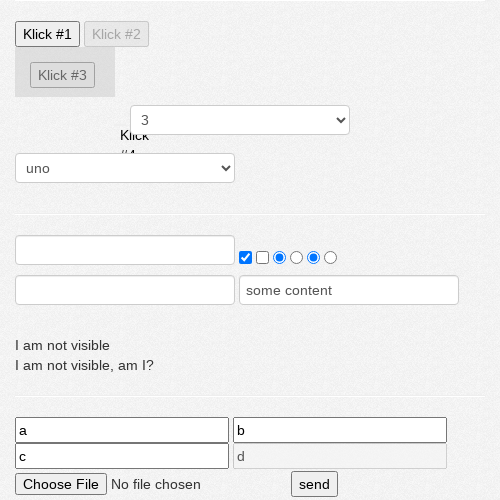

Retrieved window scroll position: 601px
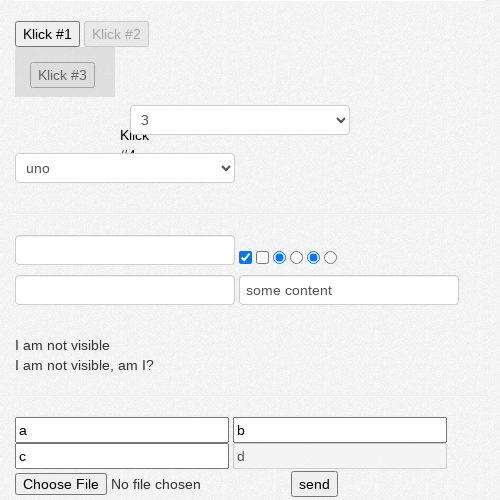

Assertion passed: scroll position is valid (>= 0)
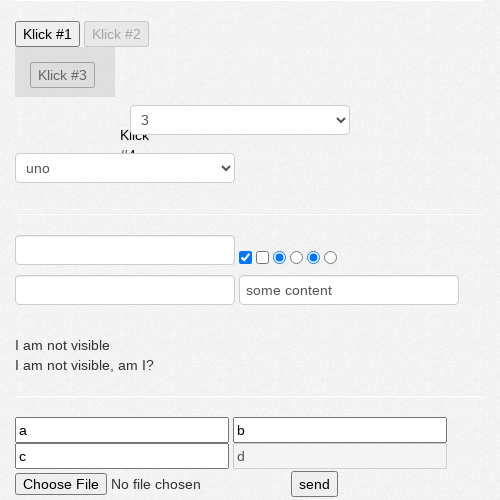

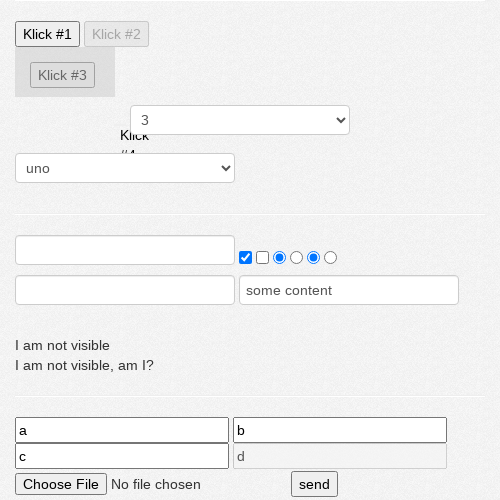